Navigates to status codes page and clicks on the 404 status code link to verify navigation works

Starting URL: http://the-internet.herokuapp.com/status_codes

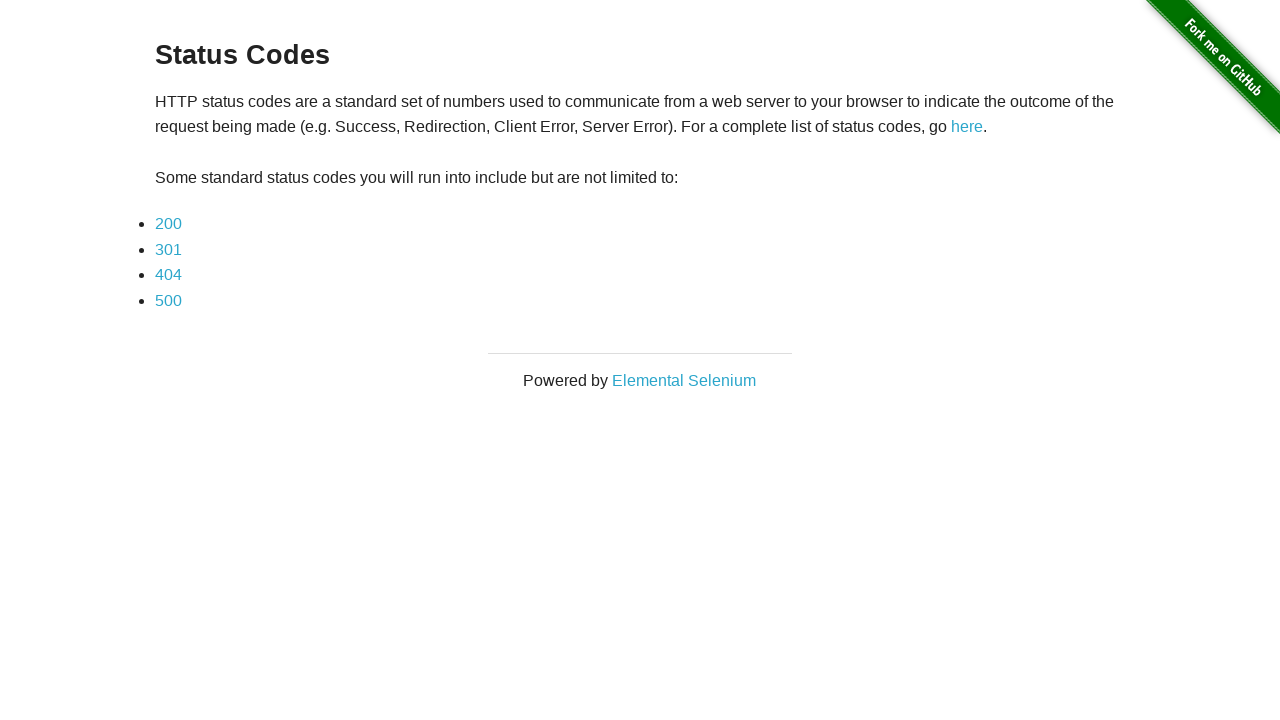

Navigated to status codes page
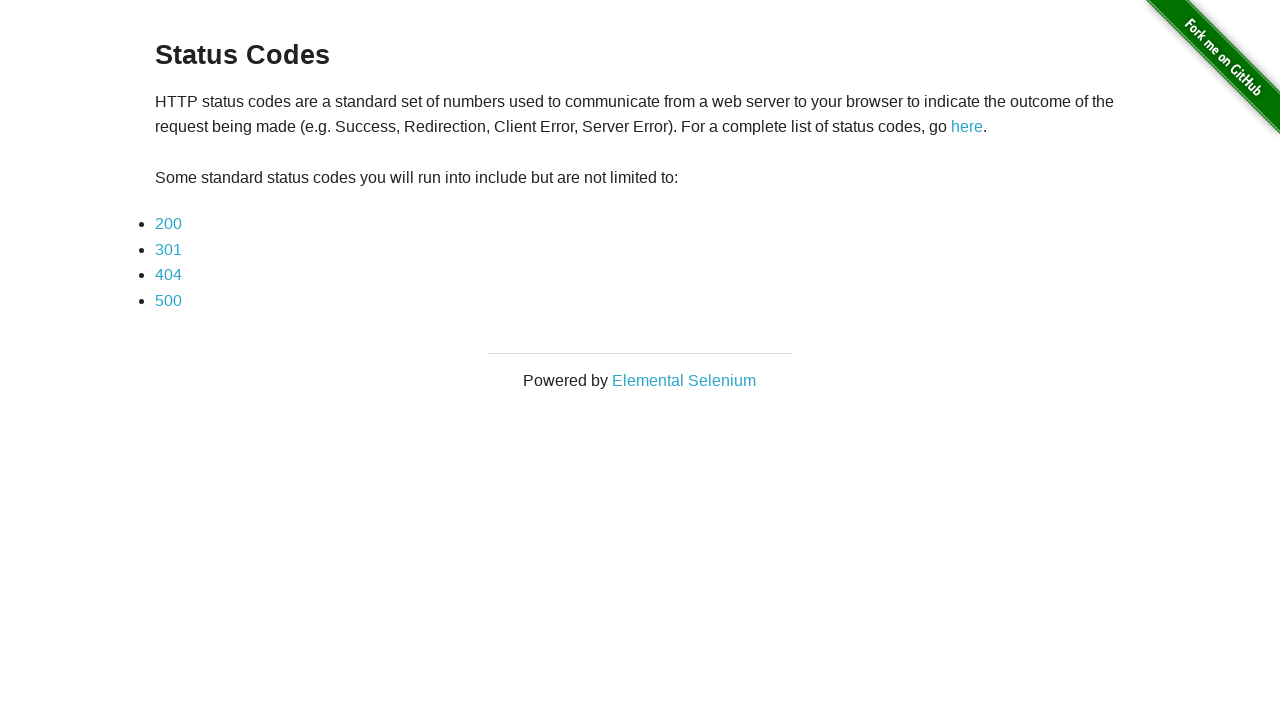

Clicked on the 404 status code link at (168, 275) on ul li a:text-is('404')
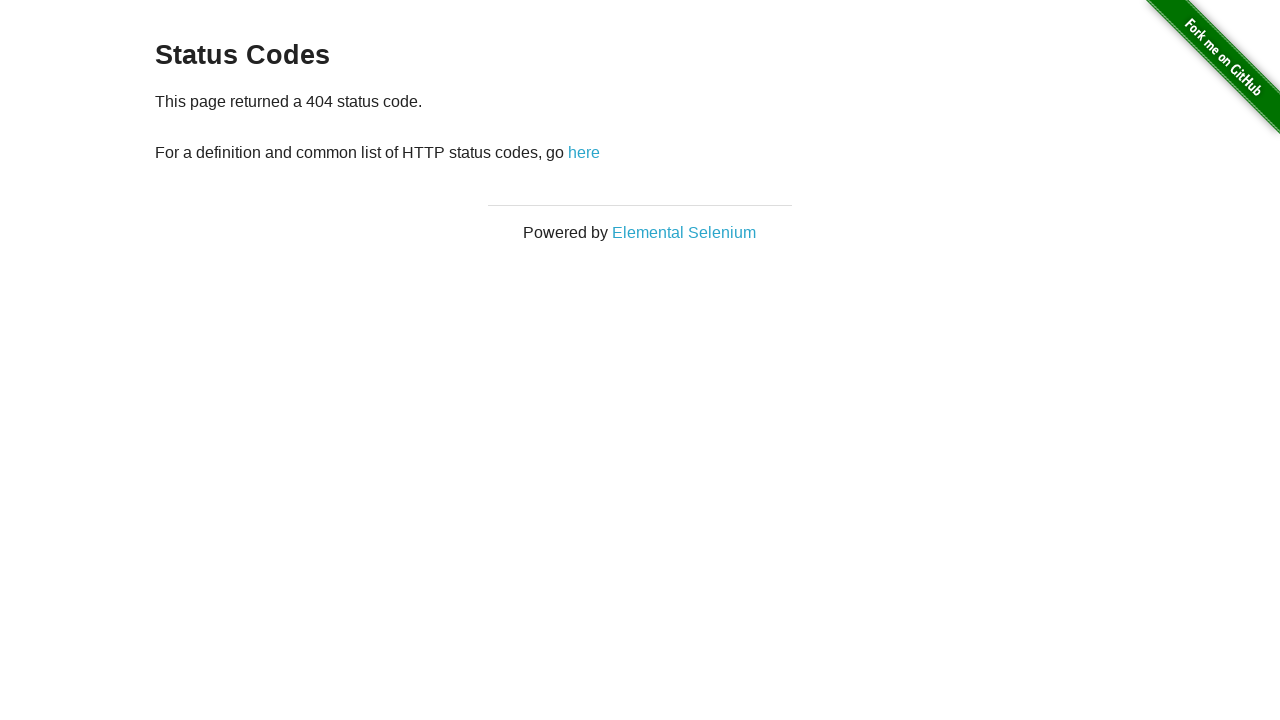

Status code 404 page loaded successfully
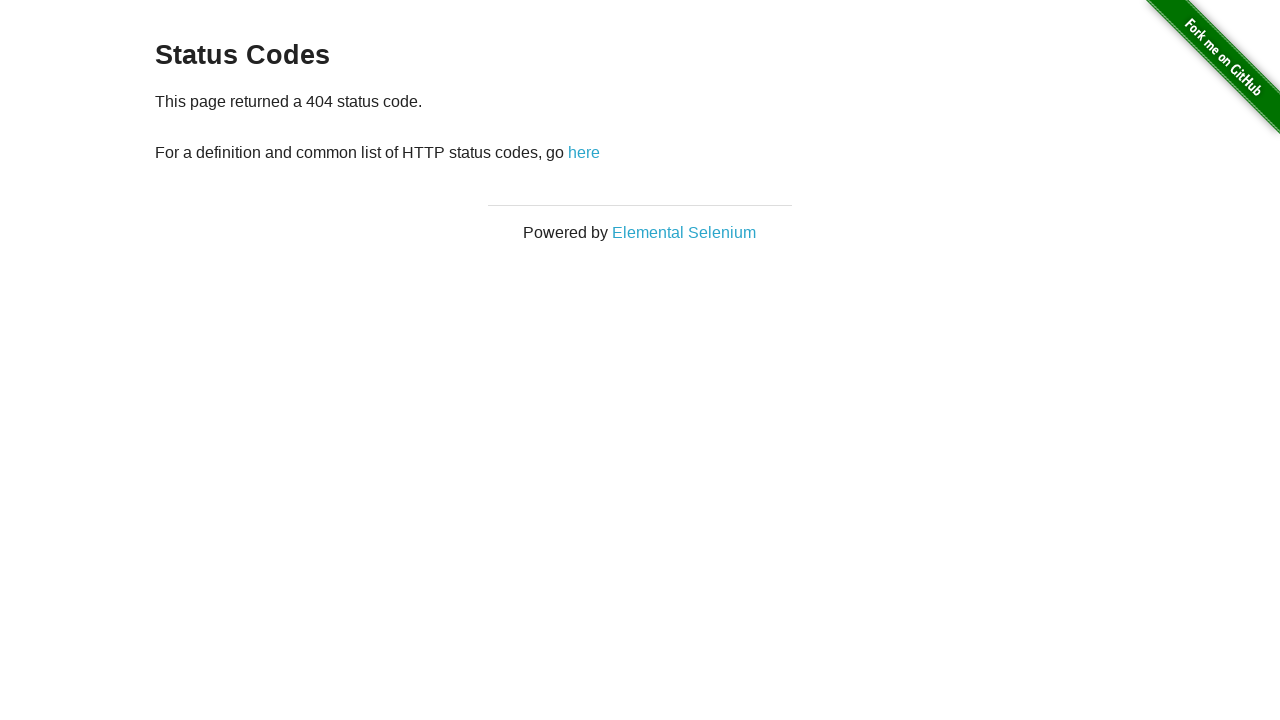

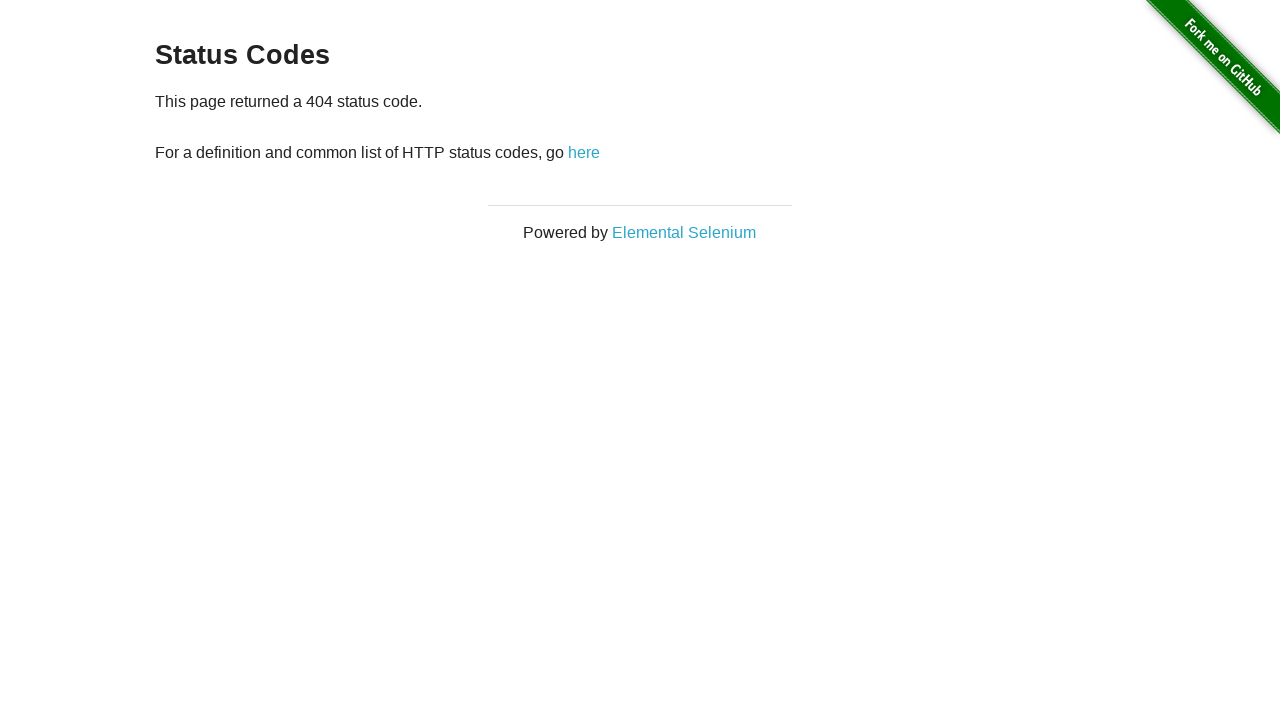